Tests static dropdown functionality by selecting options using different methods: by index, by visible text, and by value

Starting URL: https://rahulshettyacademy.com/dropdownsPractise/

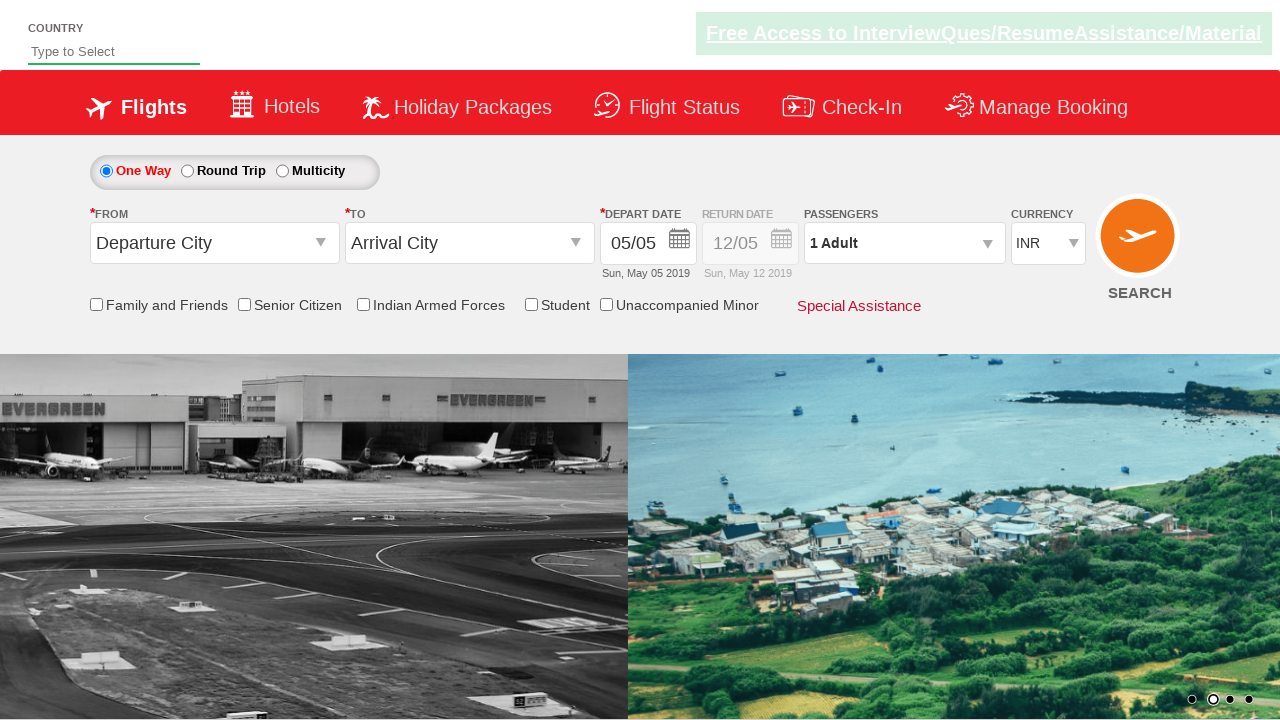

Selected dropdown option by index 3 on select#ctl00_mainContent_DropDownListCurrency
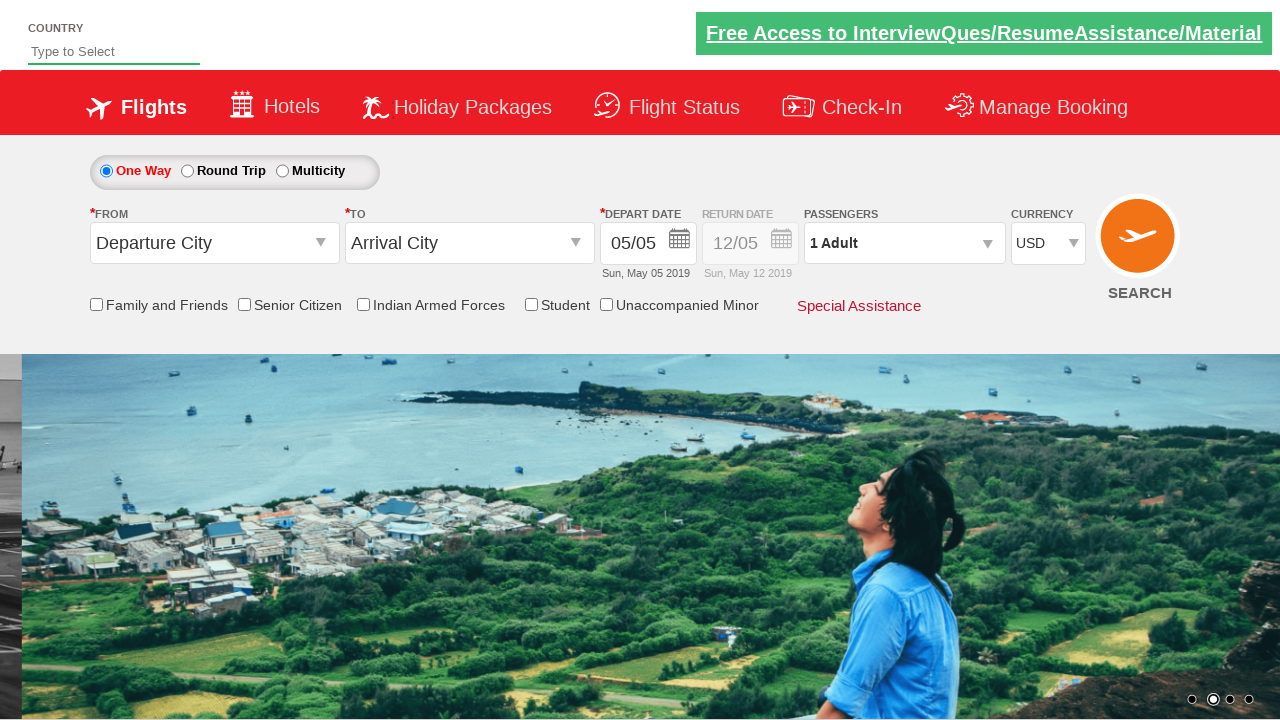

Selected dropdown option by visible text 'AED' on select#ctl00_mainContent_DropDownListCurrency
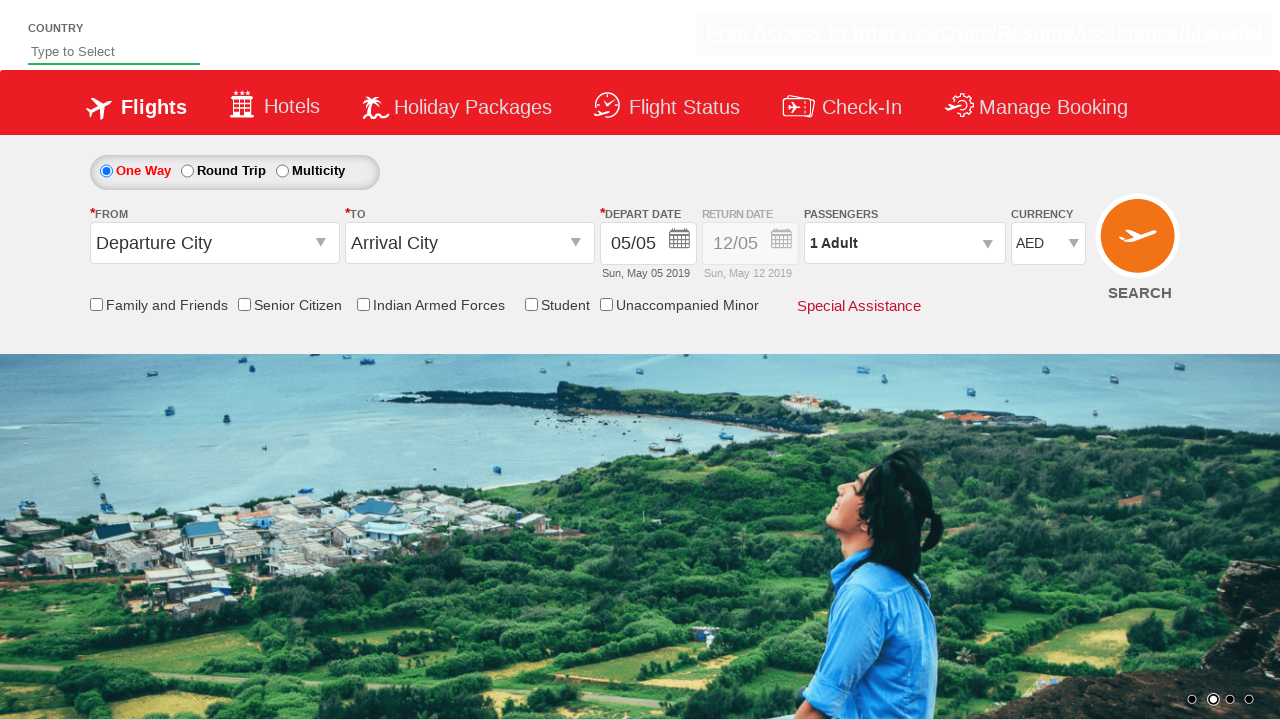

Selected dropdown option by value 'INR' on select#ctl00_mainContent_DropDownListCurrency
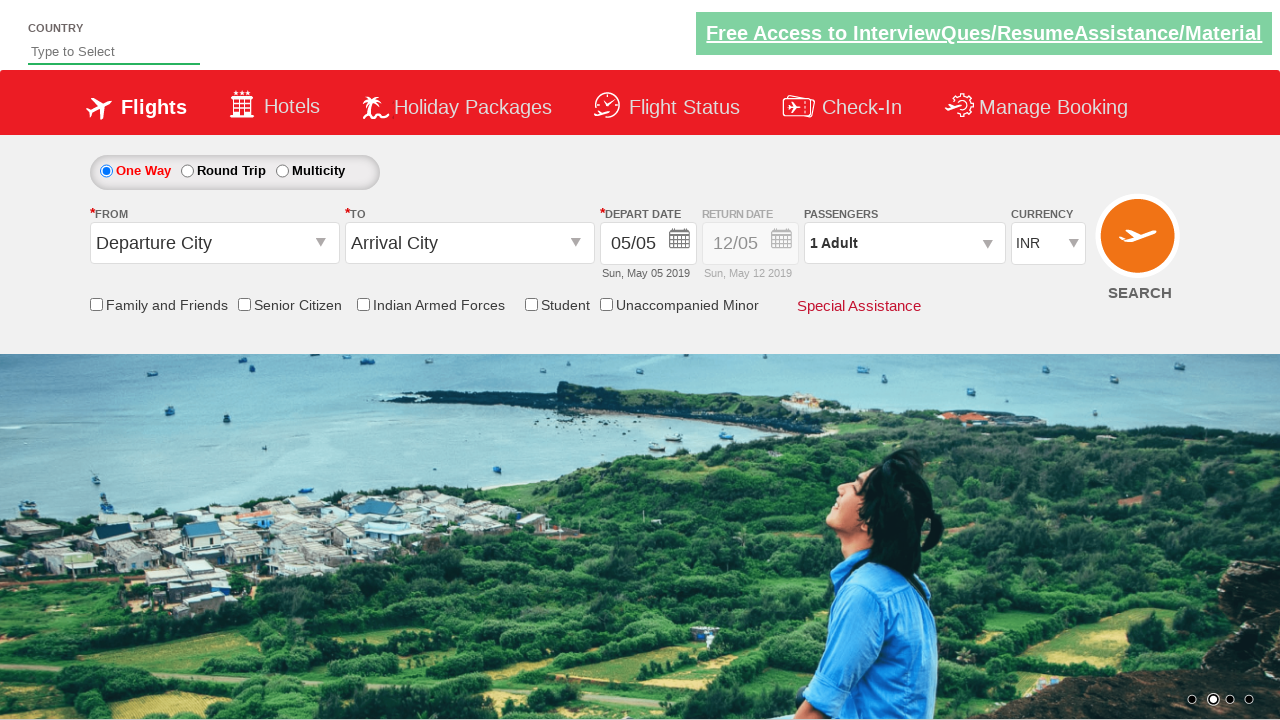

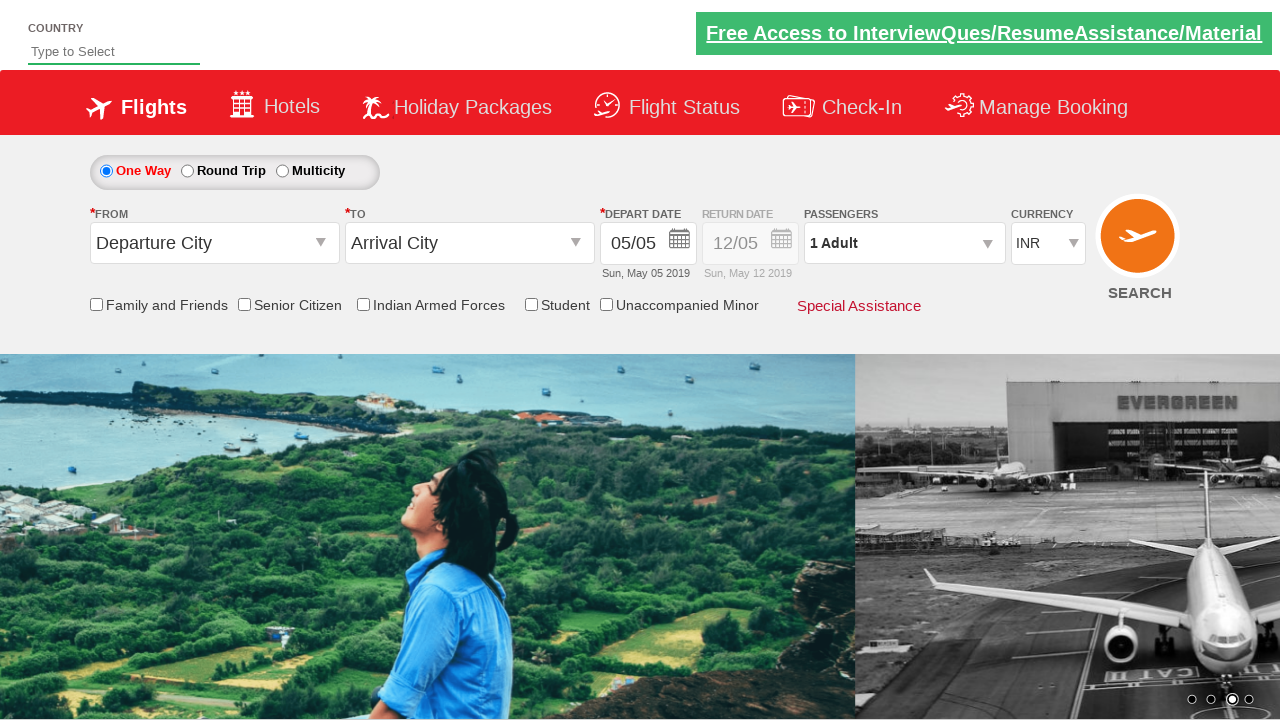